Navigates to Rahul Shetty Academy homepage and verifies the page loads by checking the title is accessible

Starting URL: http://rahulshettyacademy.com

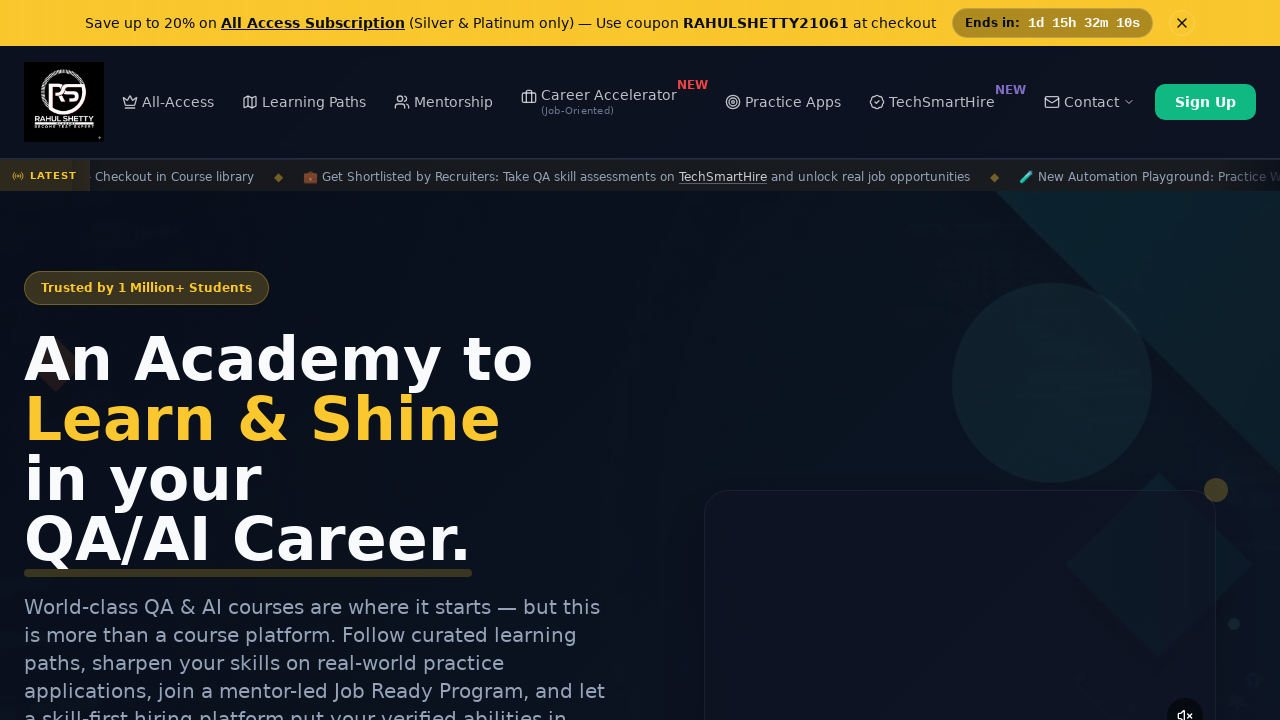

Waited for page to reach domcontentloaded state
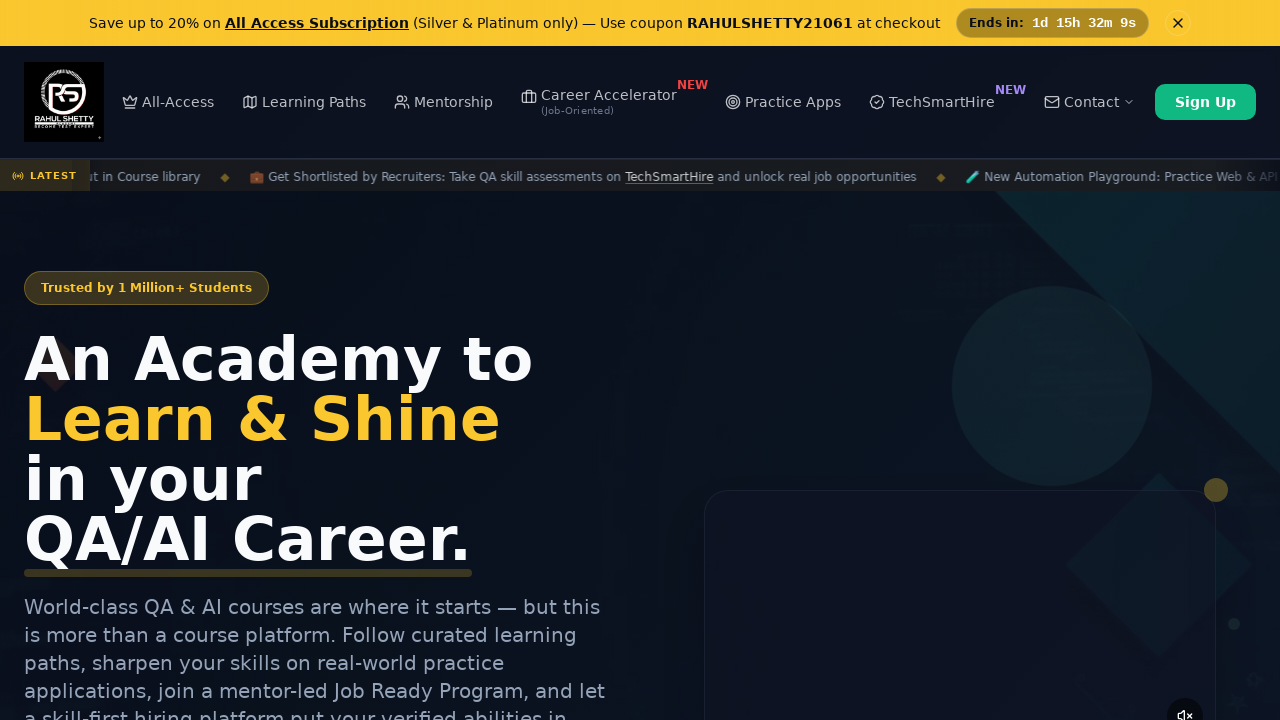

Retrieved page title
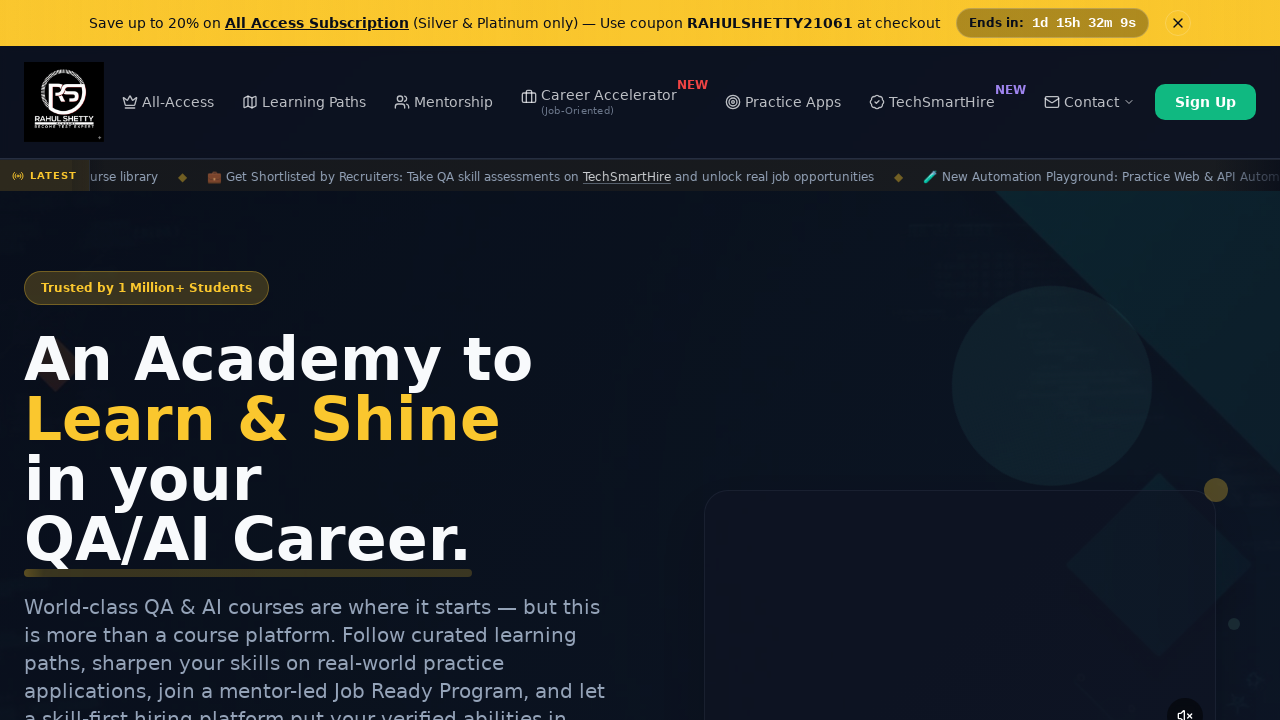

Verified page title is not empty - Homepage loaded successfully
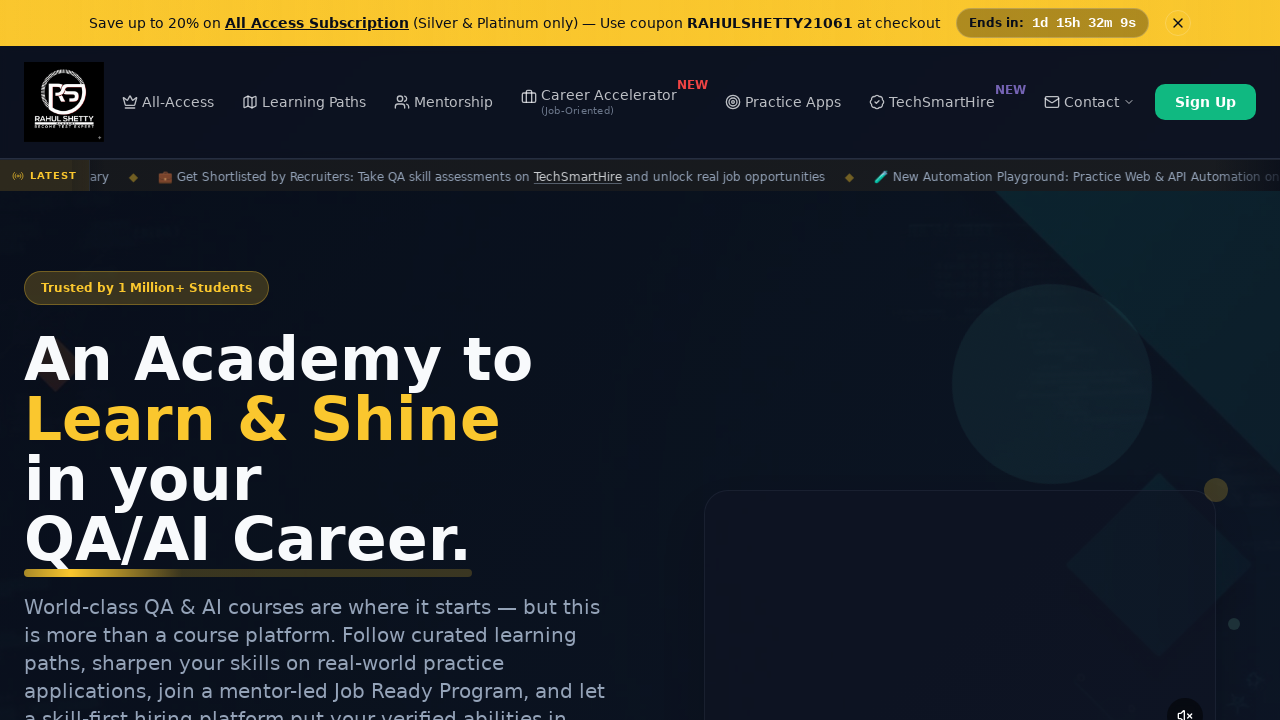

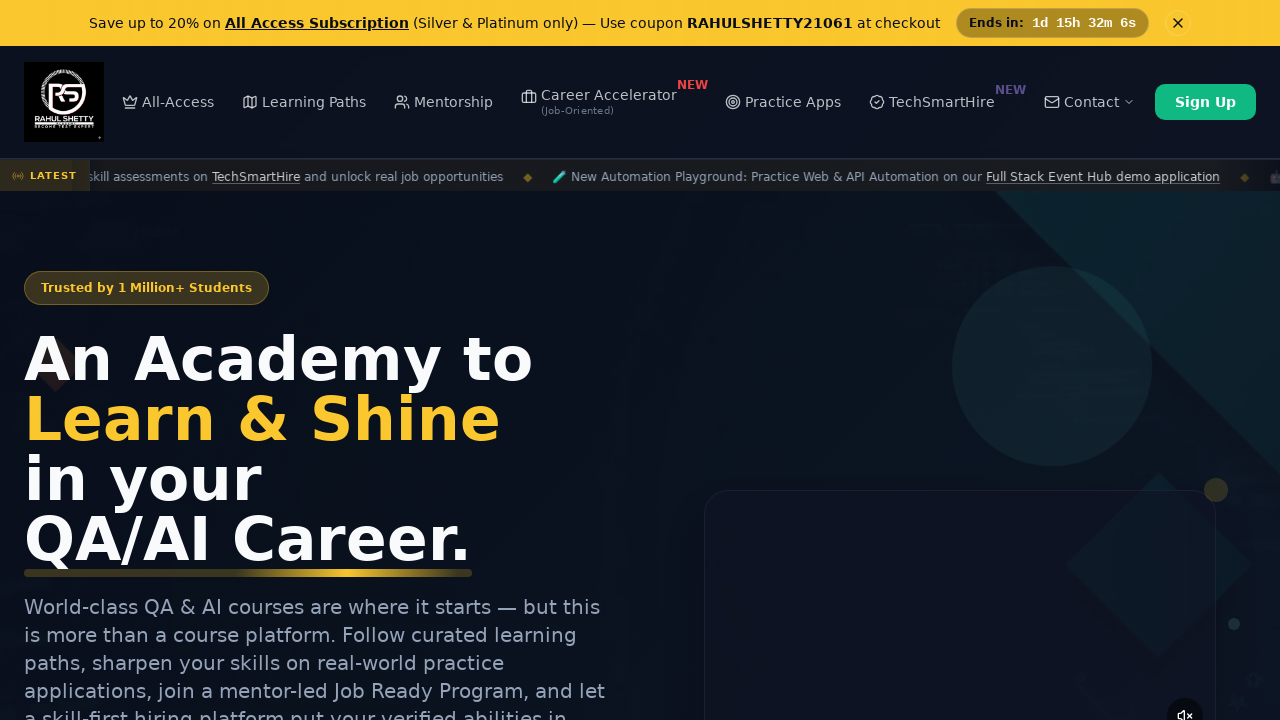